Tests A/B test opt-out functionality by visiting the A/B test page, adding an opt-out cookie, refreshing the page, and verifying the heading changes to indicate opt-out status.

Starting URL: http://the-internet.herokuapp.com/abtest

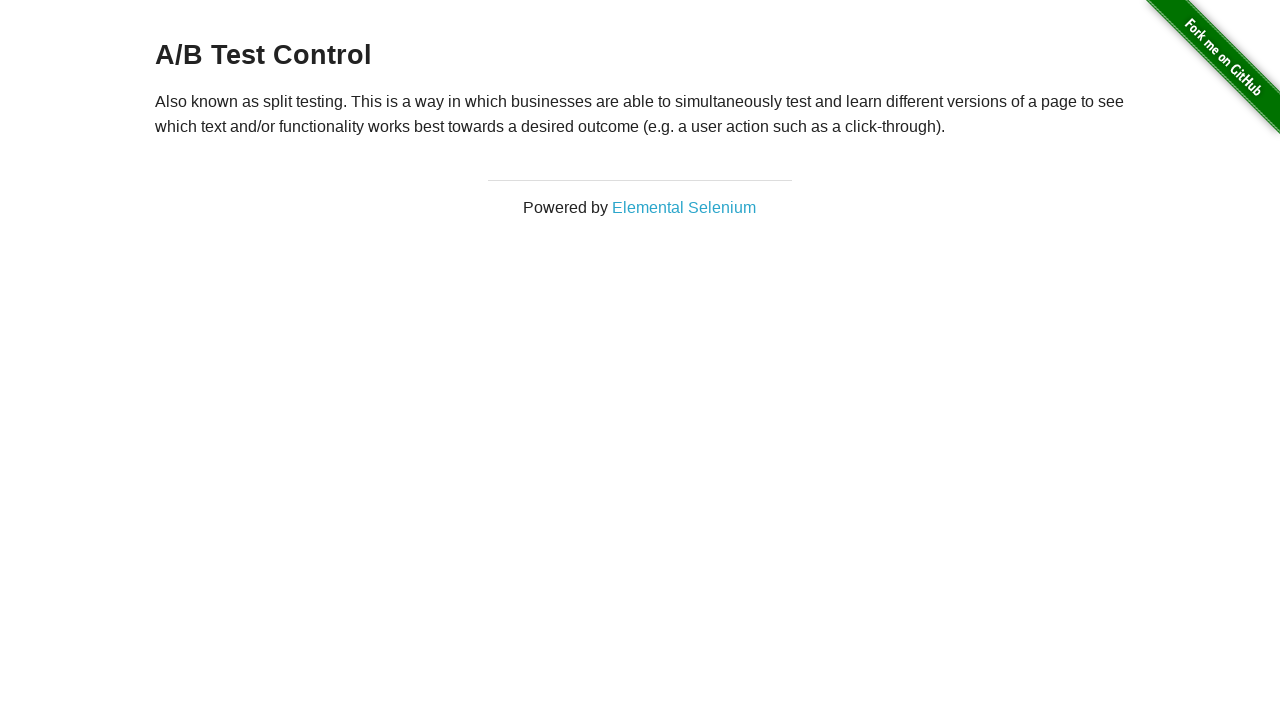

Located and retrieved initial heading text
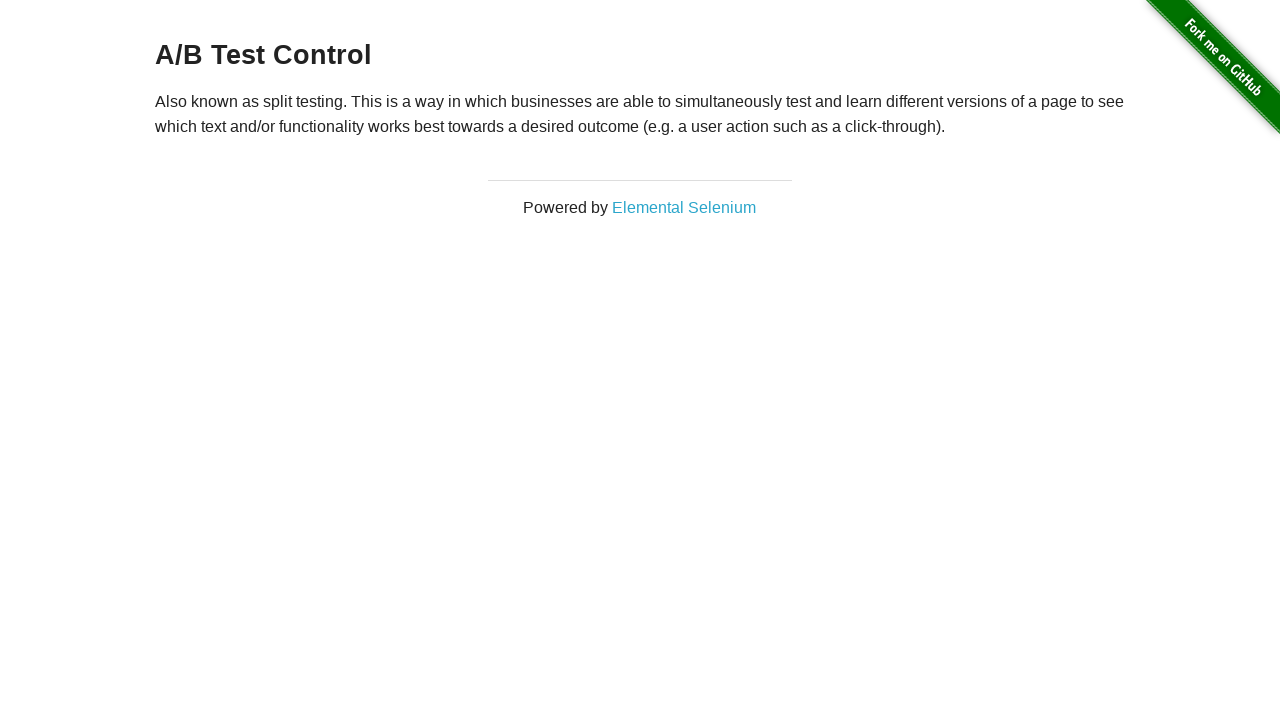

Verified initial heading starts with 'A/B Test'
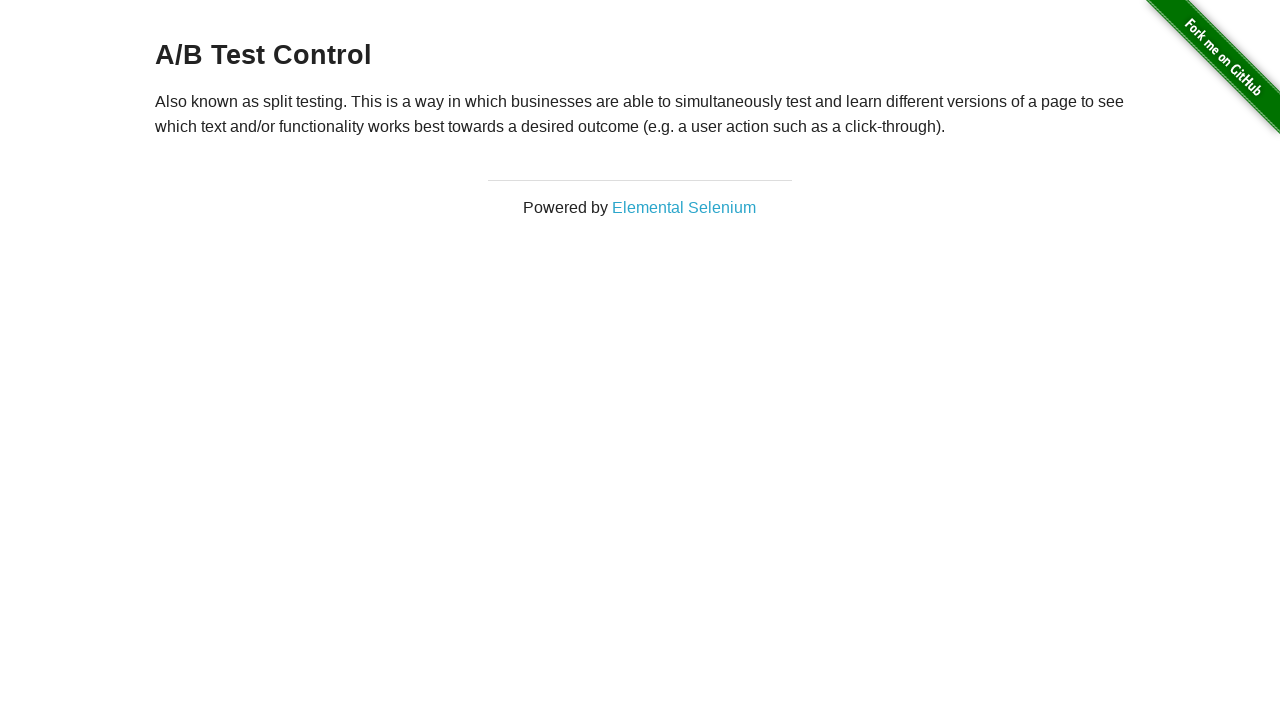

Added optimizelyOptOut cookie to opt out of A/B test
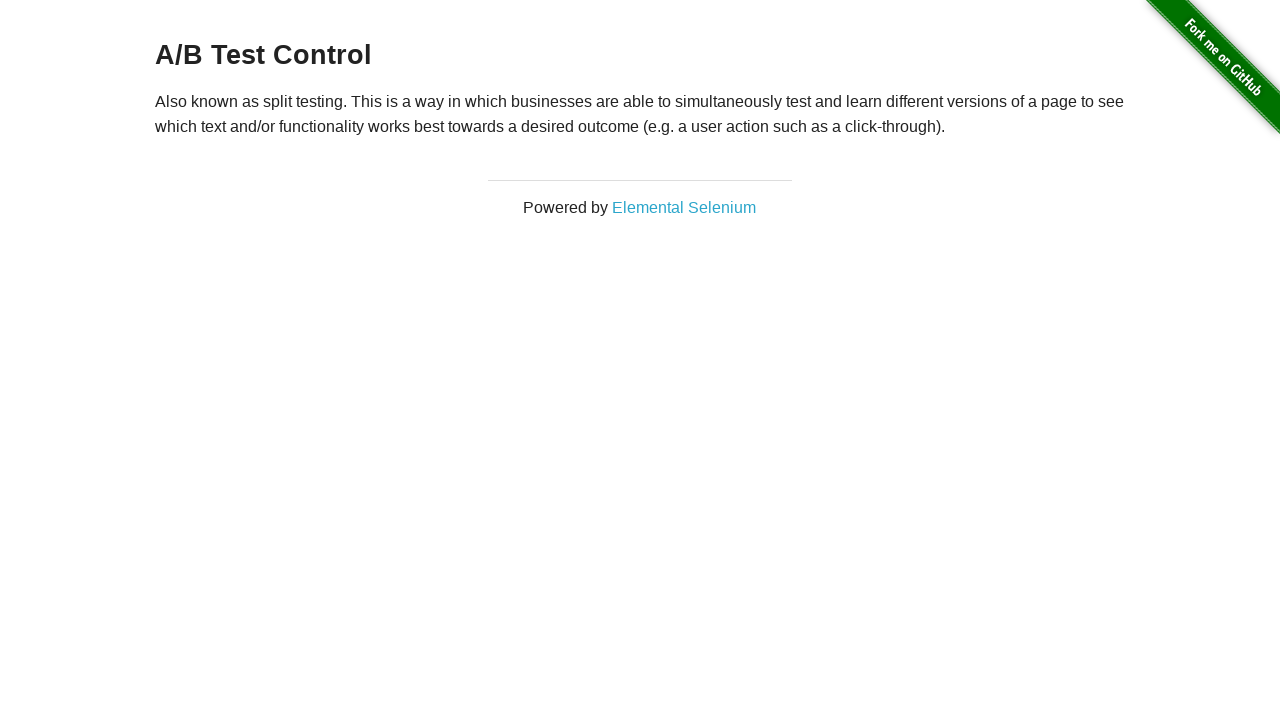

Reloaded page to apply opt-out cookie
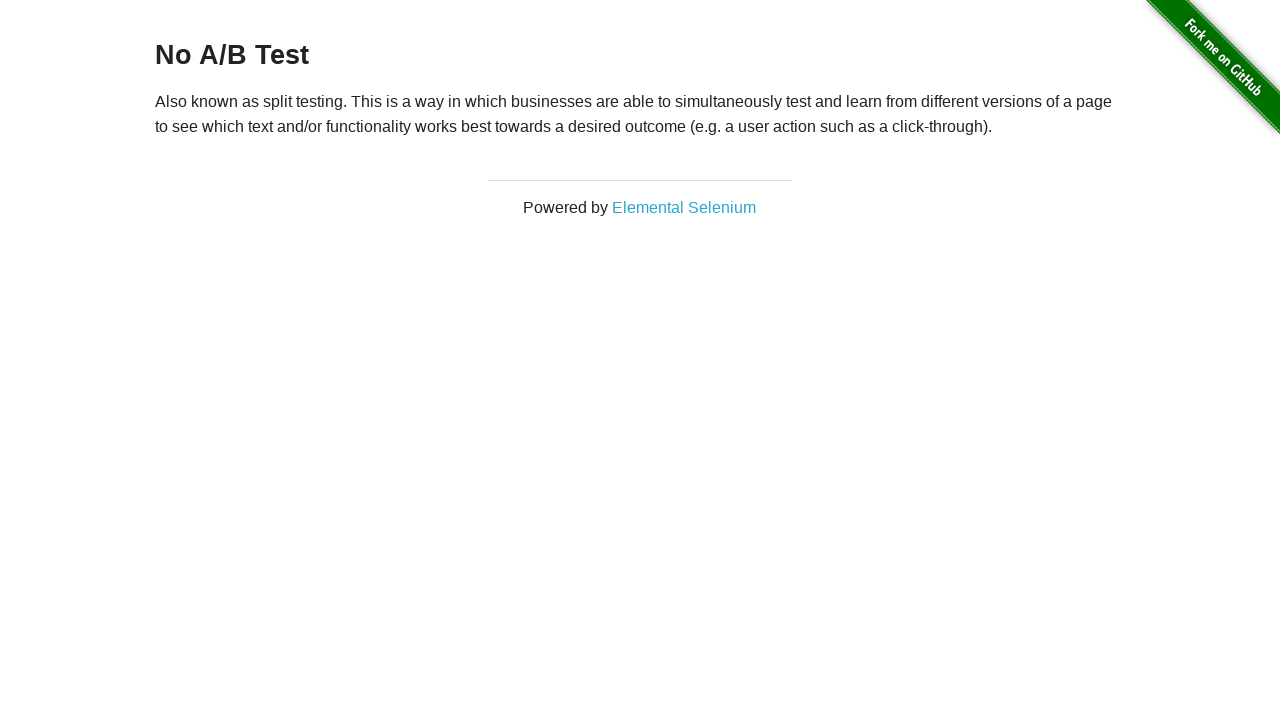

Retrieved heading text after page reload
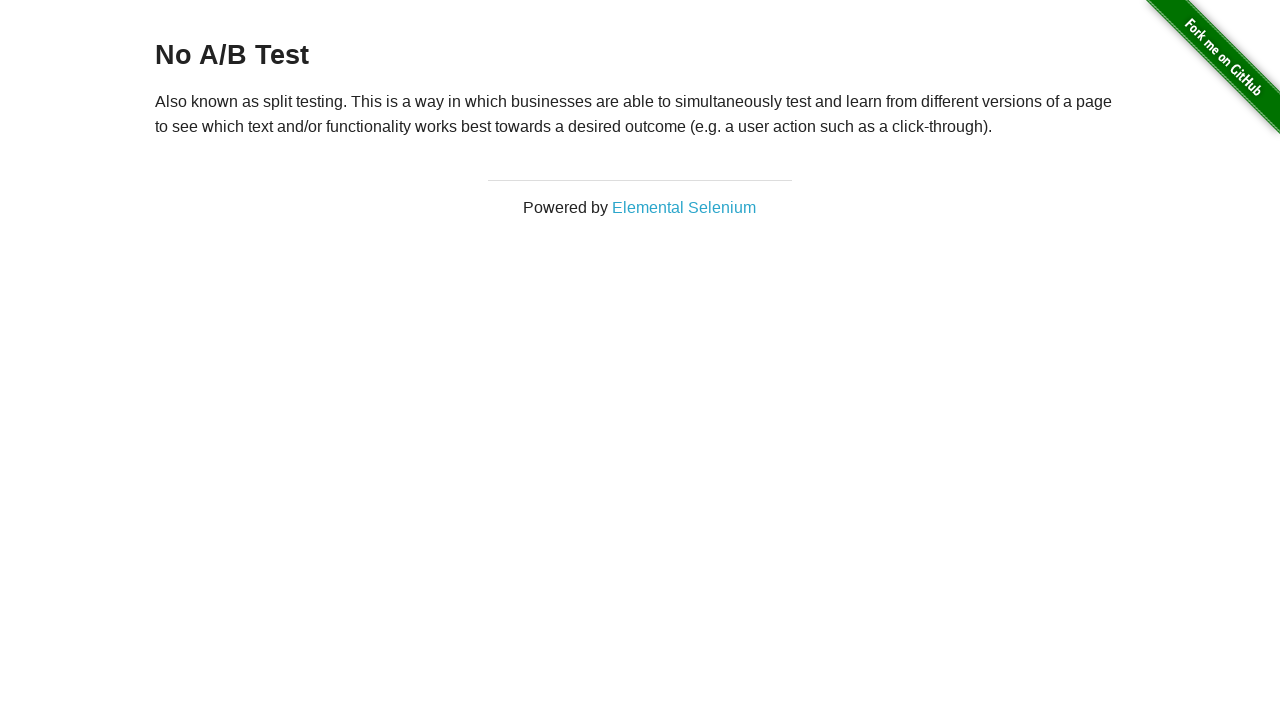

Verified heading changed to 'No A/B Test' indicating opt-out status
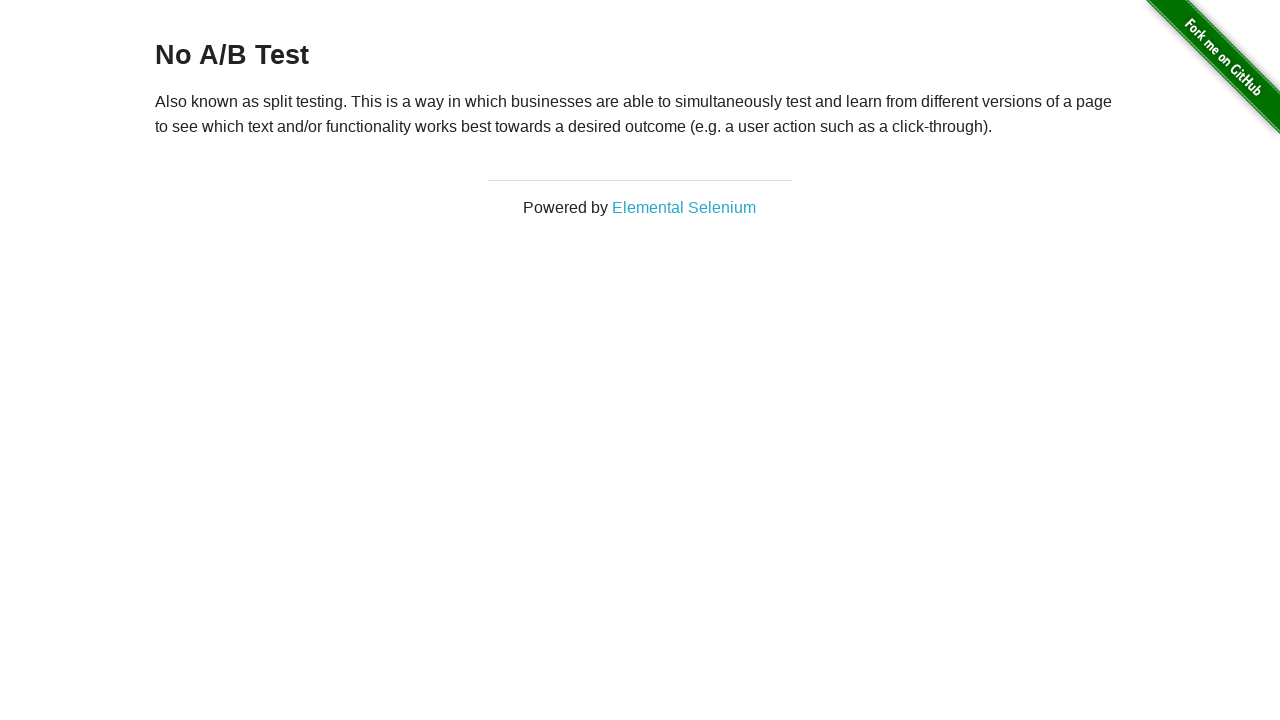

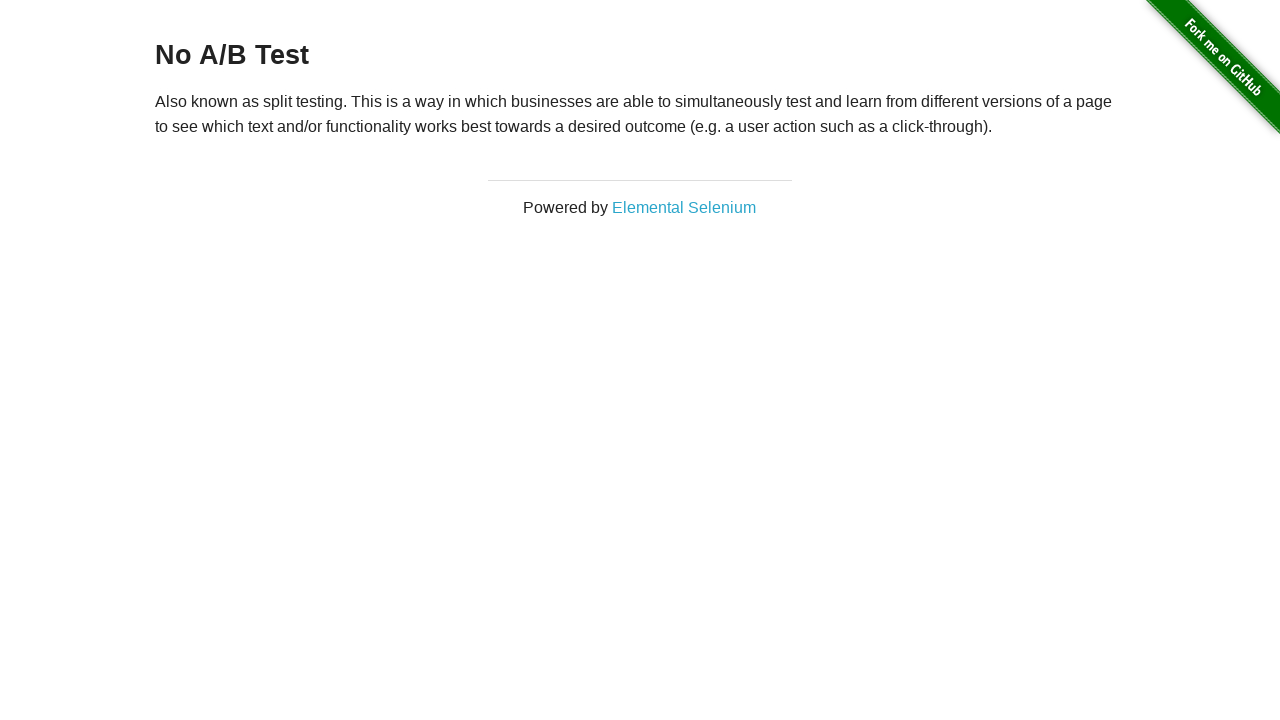